Tests filling out a text box form on DemoQA site by entering name, email, current address, and permanent address fields, then submitting the form to view the entered details.

Starting URL: https://demoqa.com/elements

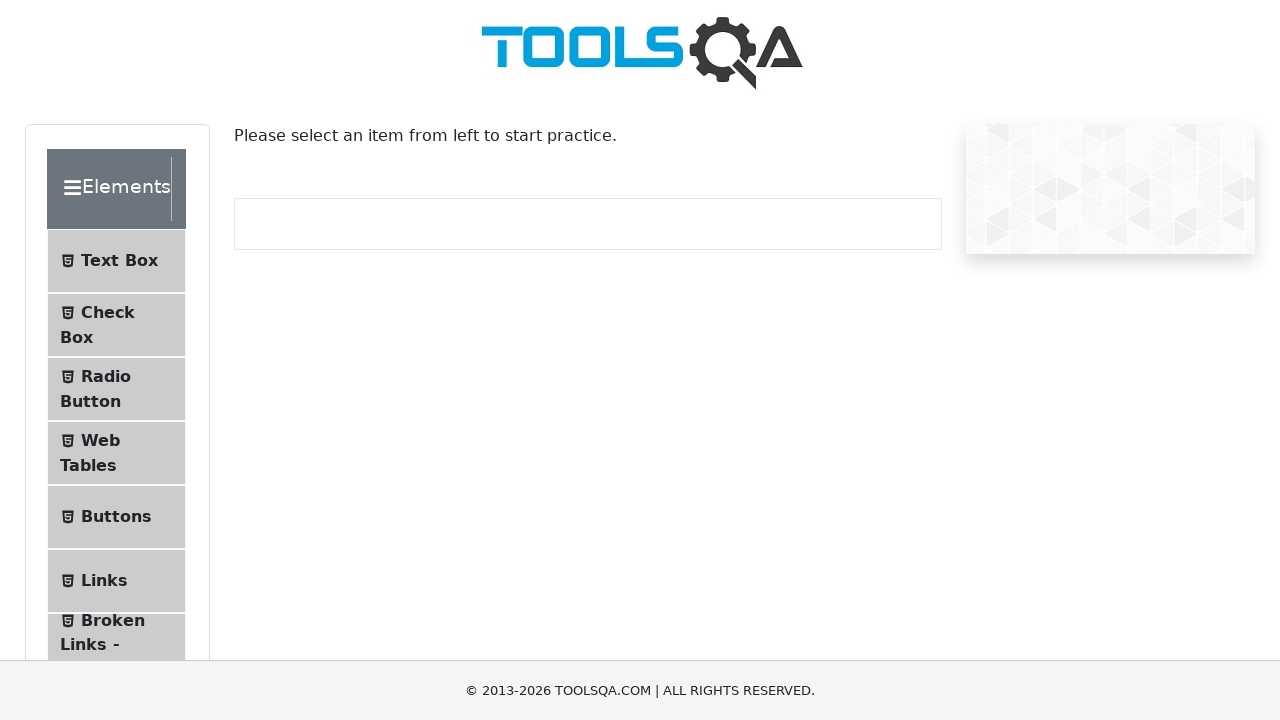

Clicked on Text Box menu item at (116, 261) on #item-0
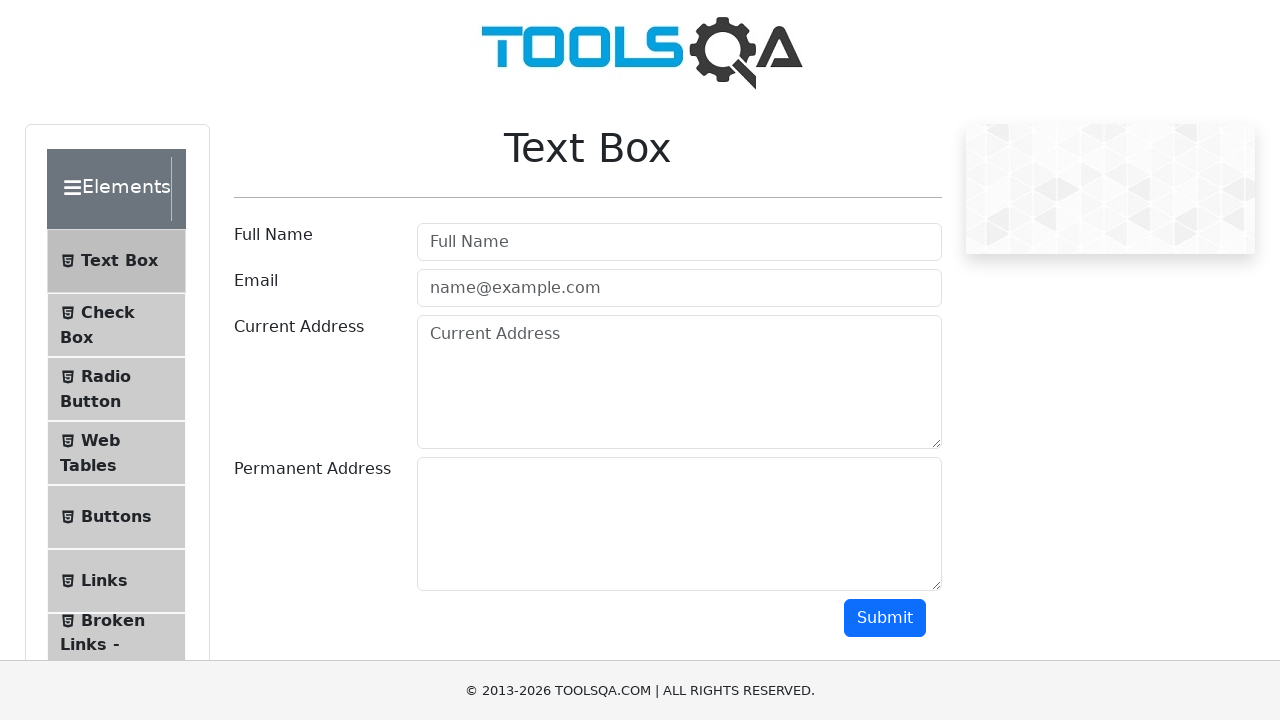

Filled in user name field with 'Michael Thompson' on #userName
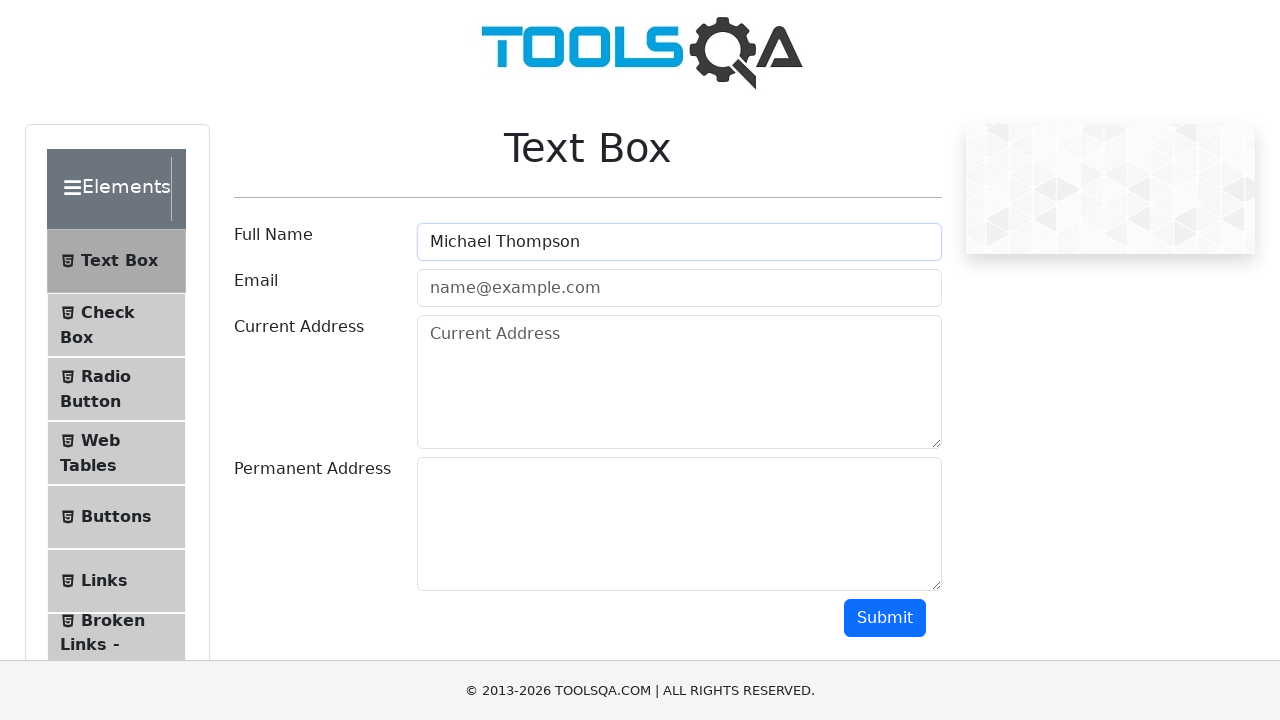

Filled in email field with 'michael.thompson@example.com' on #userEmail
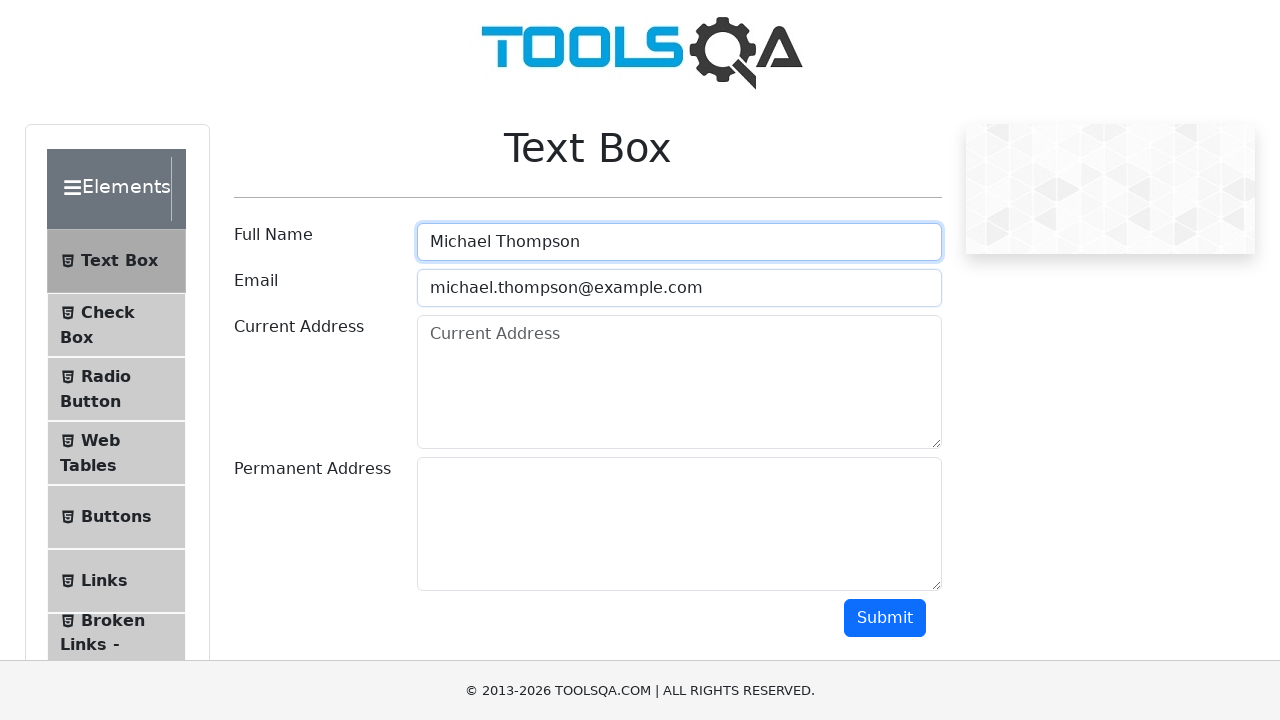

Filled in current address field with '123 Oak Street, Austin, TX 78701' on #currentAddress
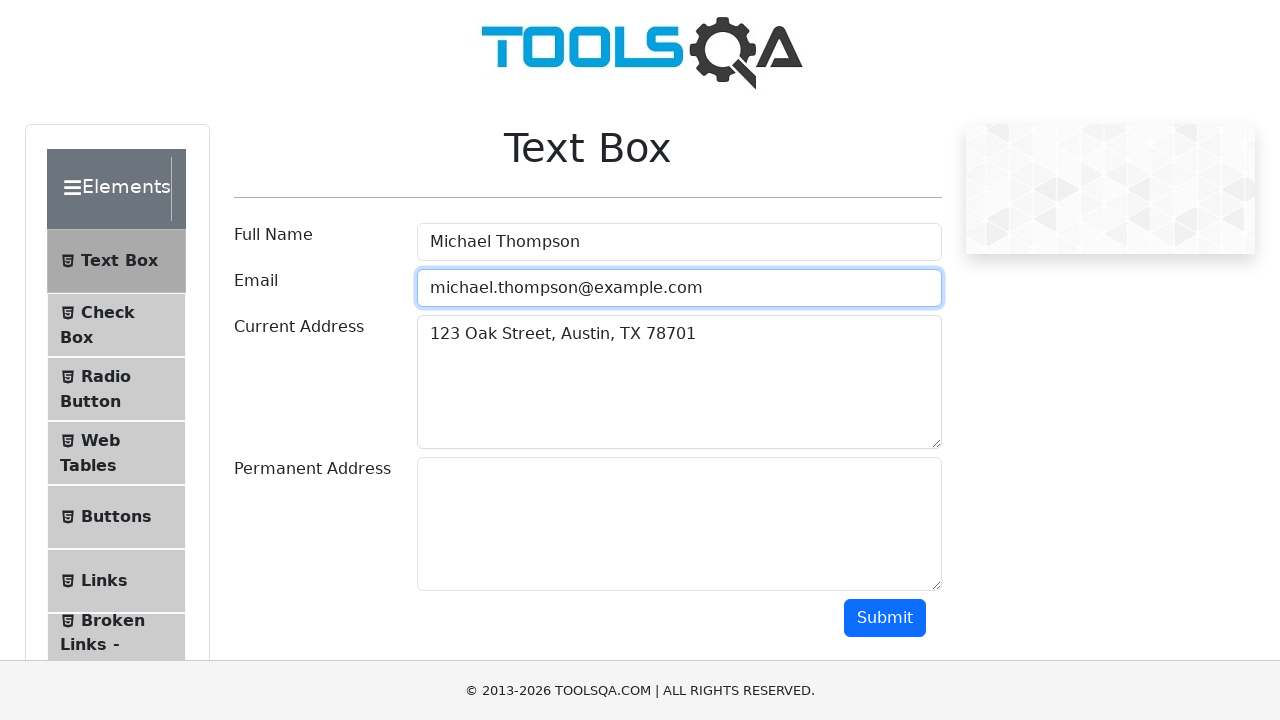

Filled in permanent address field with '456 Maple Avenue, Seattle, WA 98101' on #permanentAddress
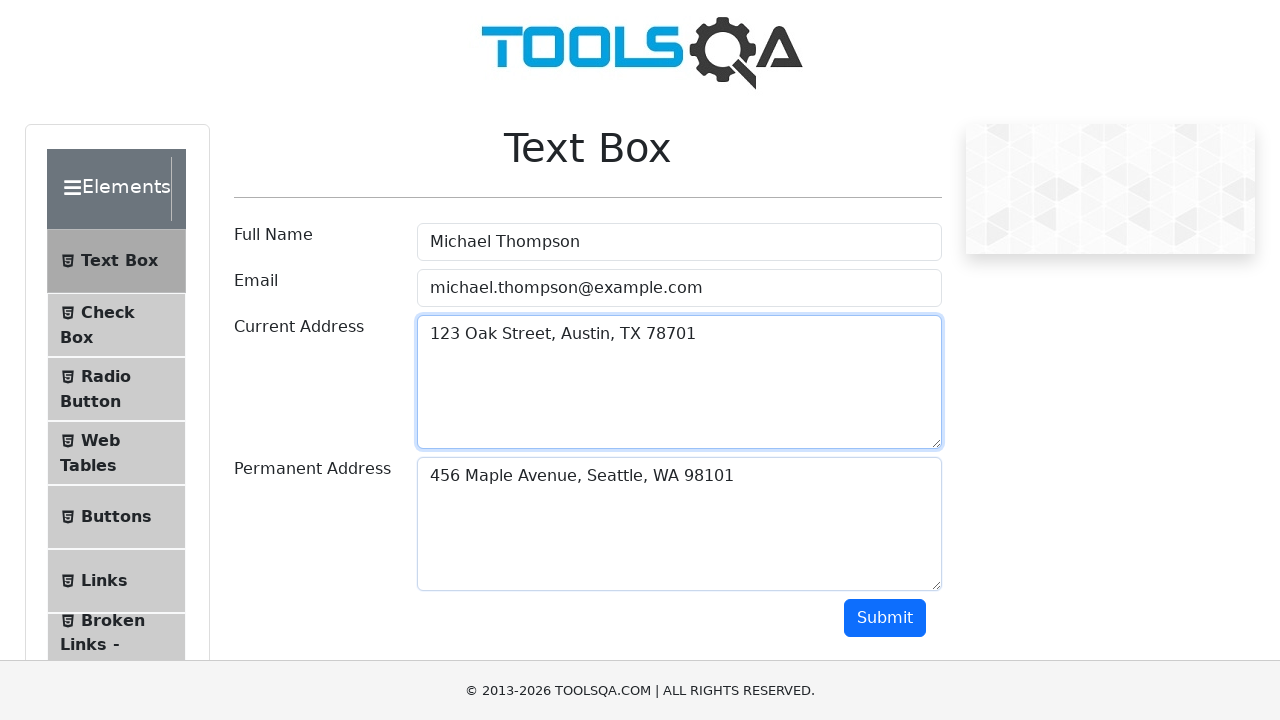

Clicked submit button to submit the form at (885, 618) on #submit
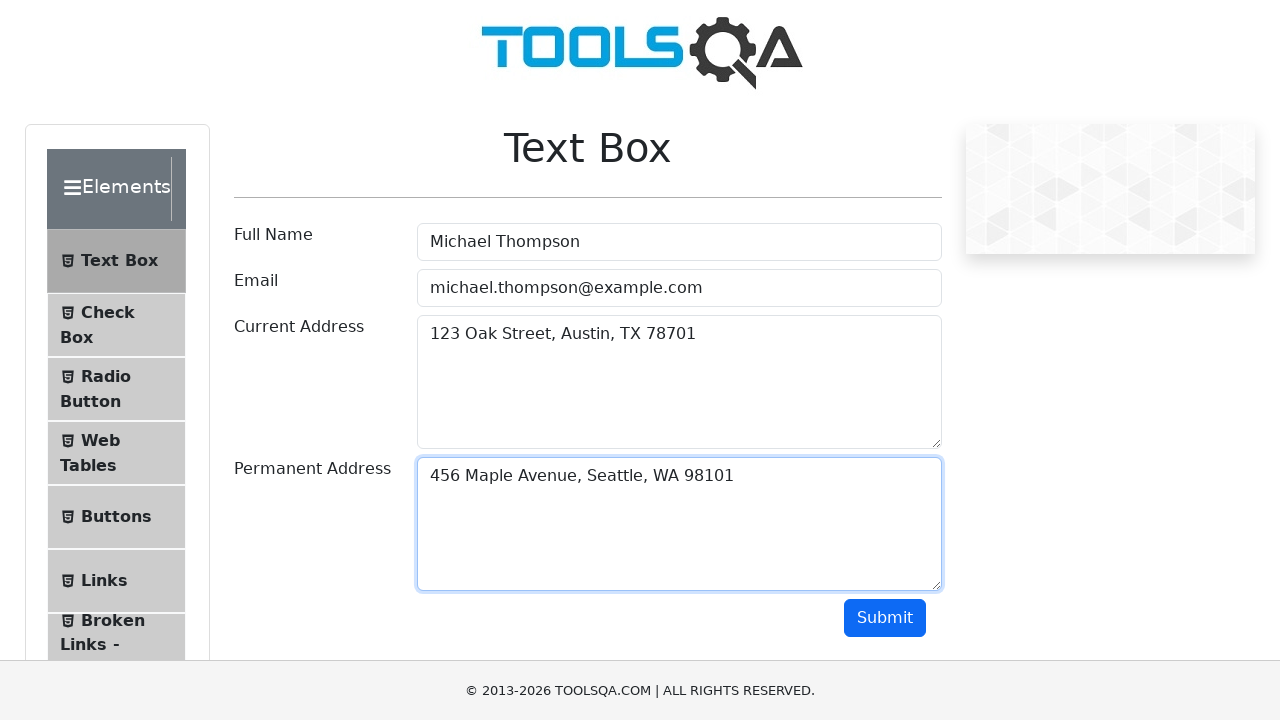

Form output section loaded and displayed
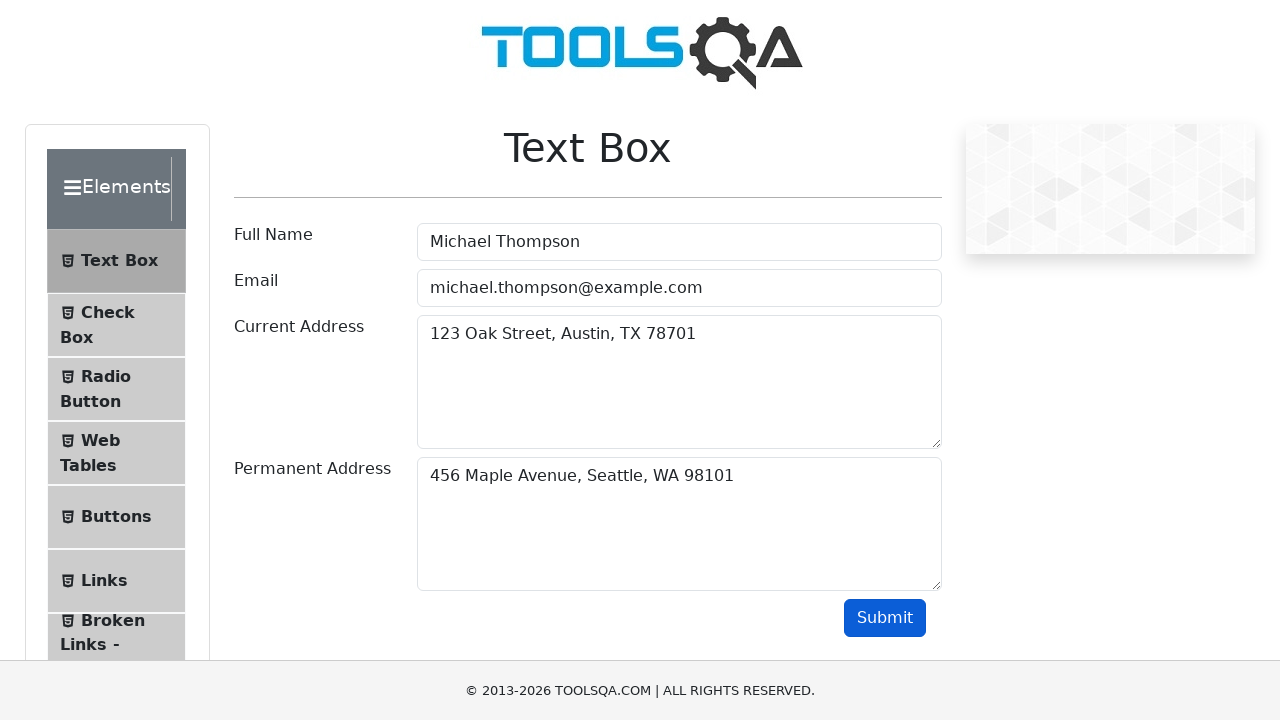

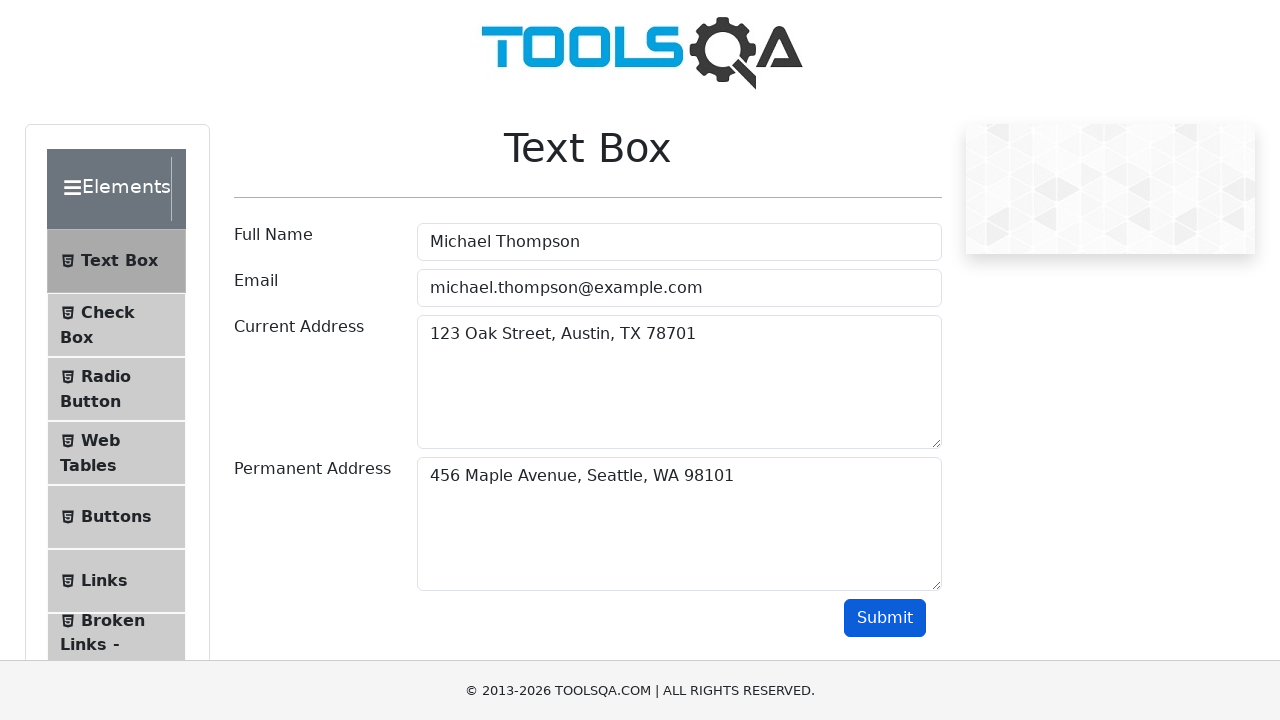